Tests form submission by extracting a value from an image's custom attribute, performing a mathematical calculation (log of absolute value of 12*sin(x)), entering the result in a text field, checking two checkboxes, and clicking submit.

Starting URL: http://suninjuly.github.io/get_attribute.html

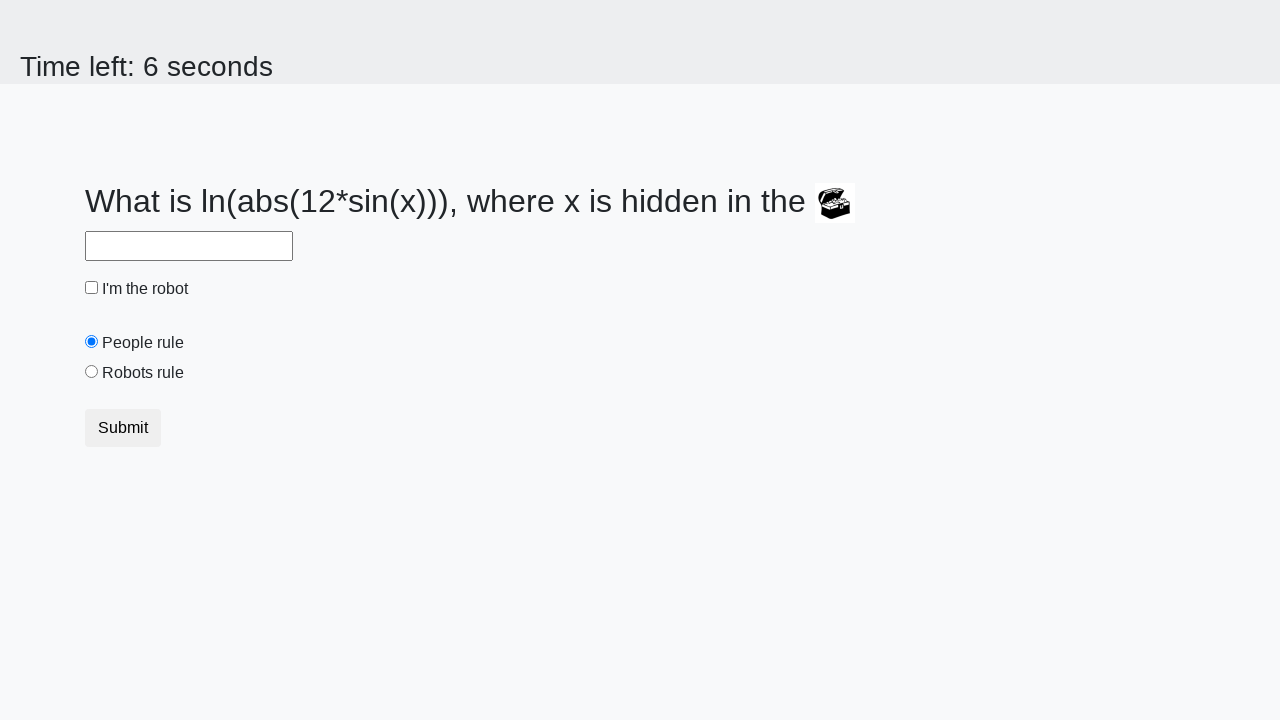

Located image element on page
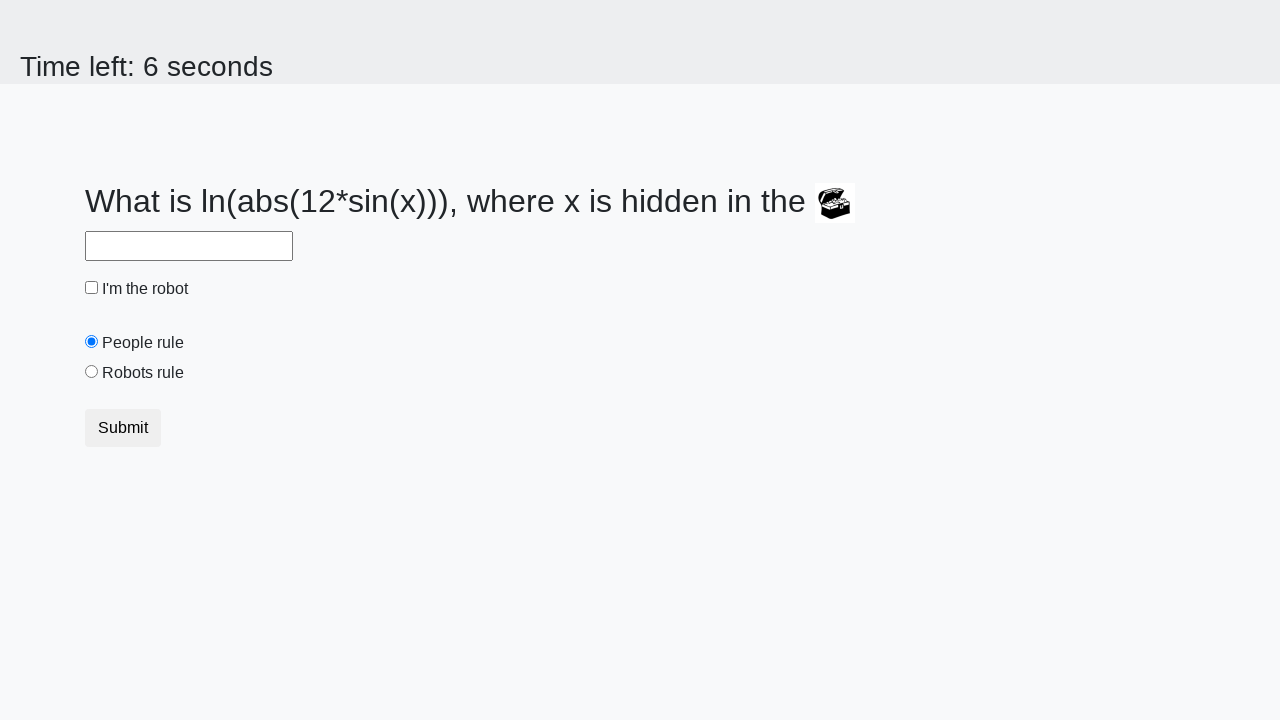

Extracted valuex attribute from image: 743
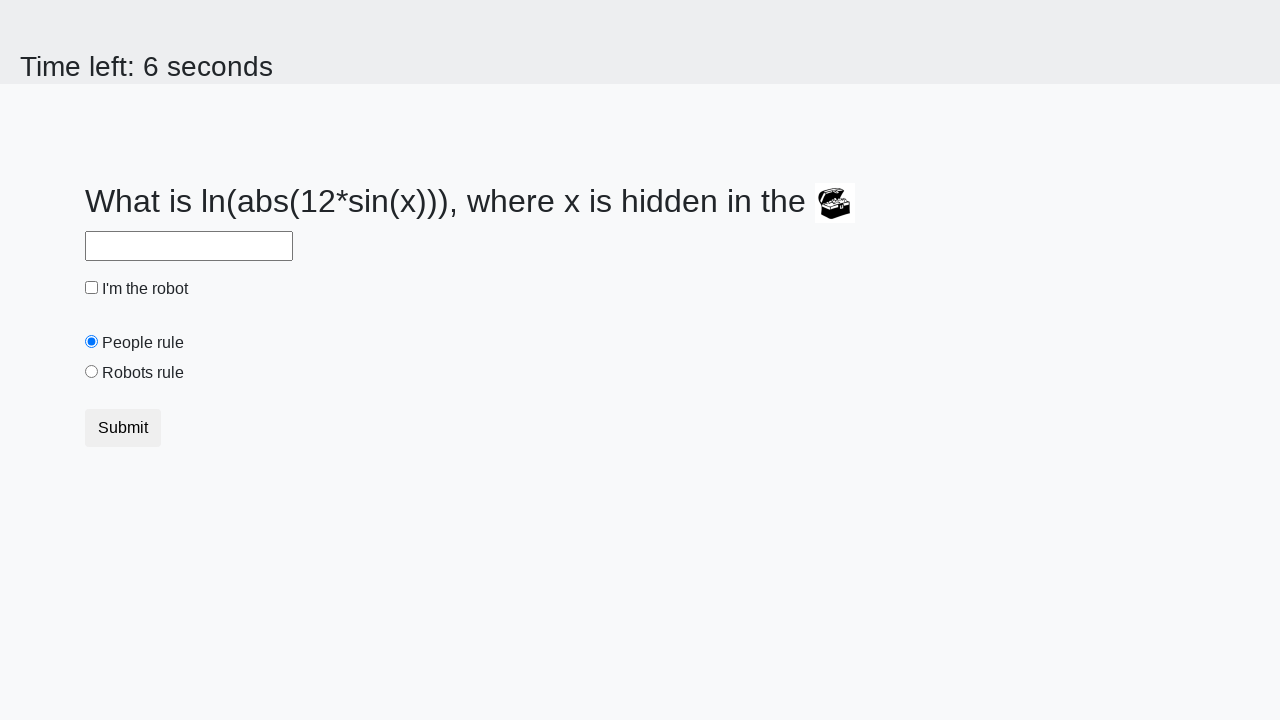

Calculated formula result log(|12*sin(743)|) = 2.484817703684557
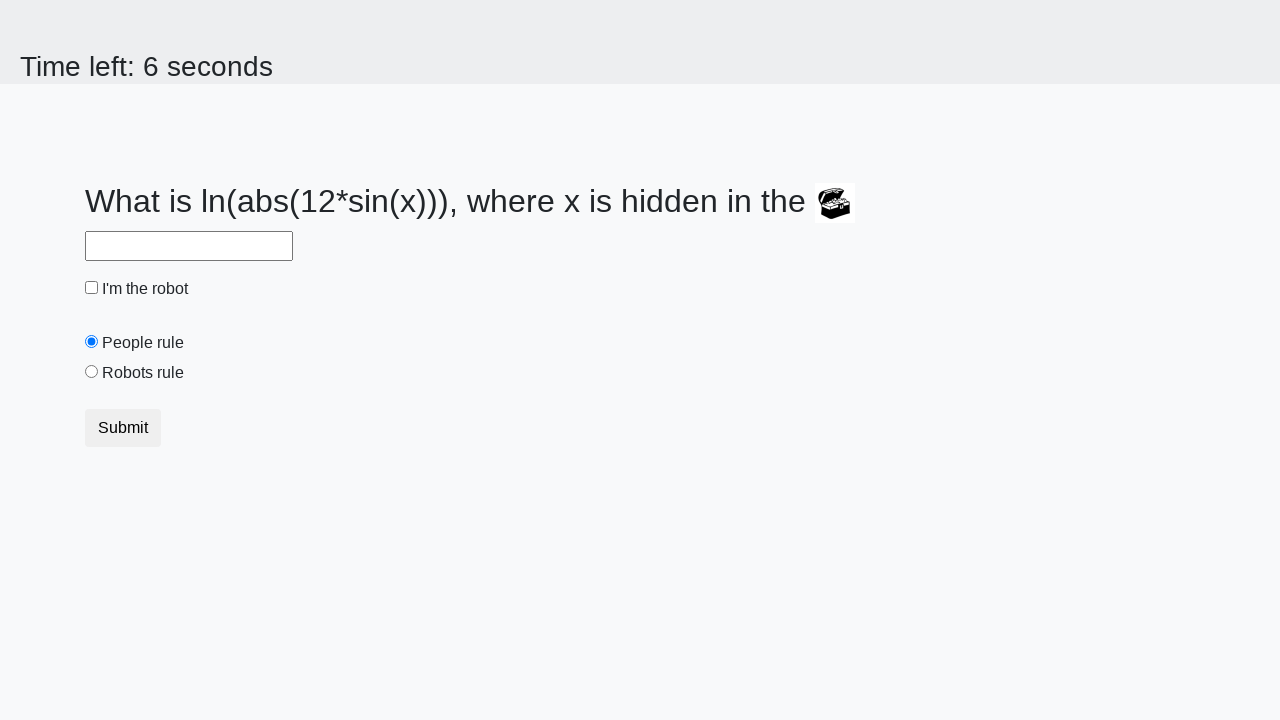

Filled answer field with calculated value: 2.484817703684557 on #answer
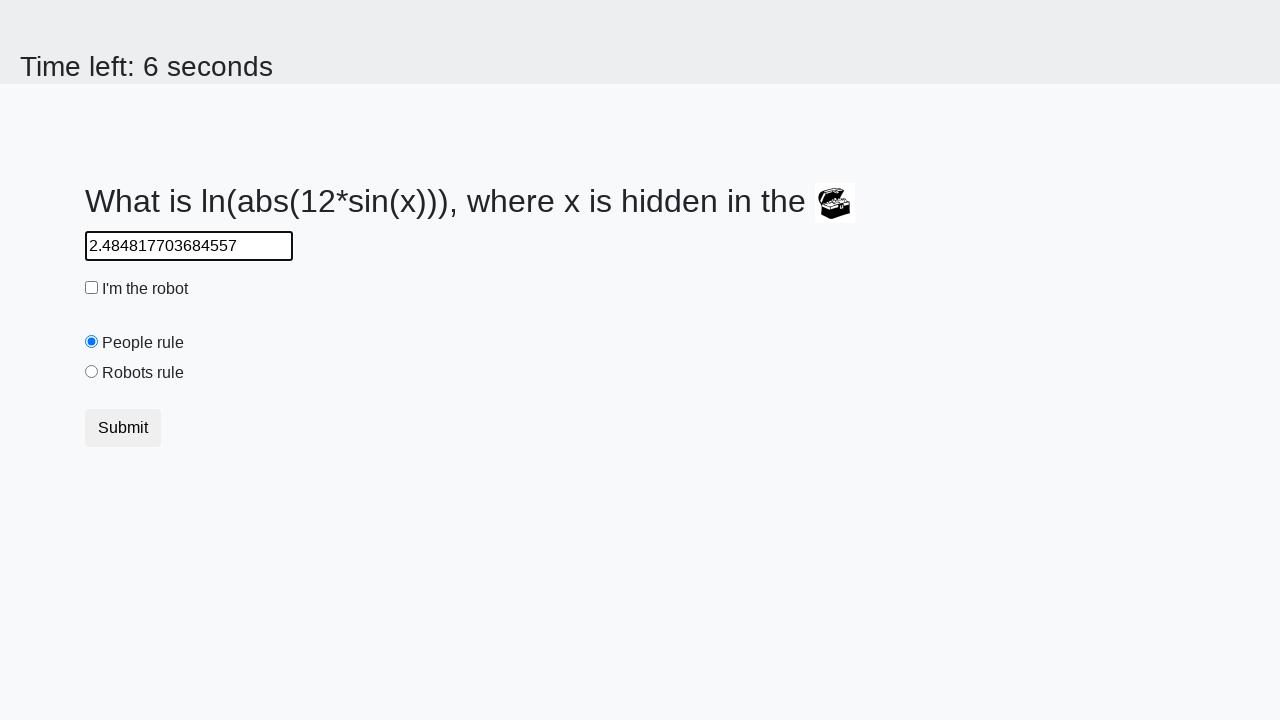

Checked the robot checkbox at (92, 288) on #robotCheckbox
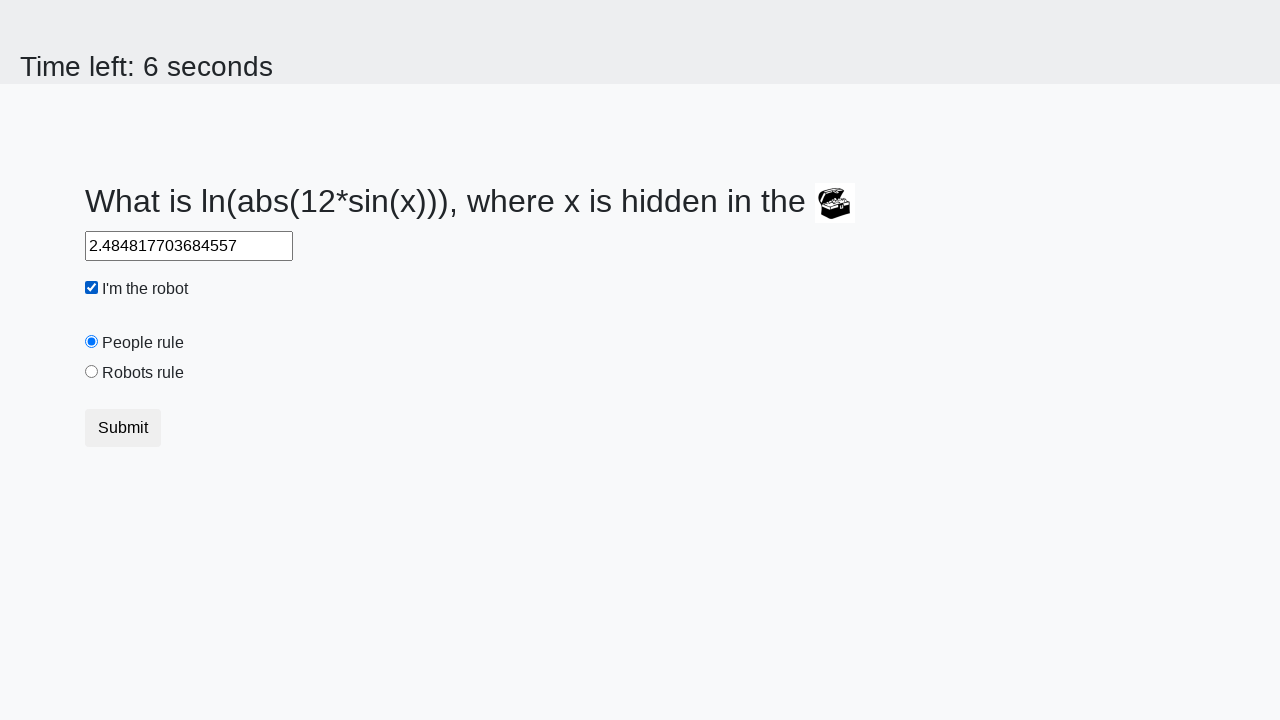

Checked the robots rule checkbox at (92, 372) on #robotsRule
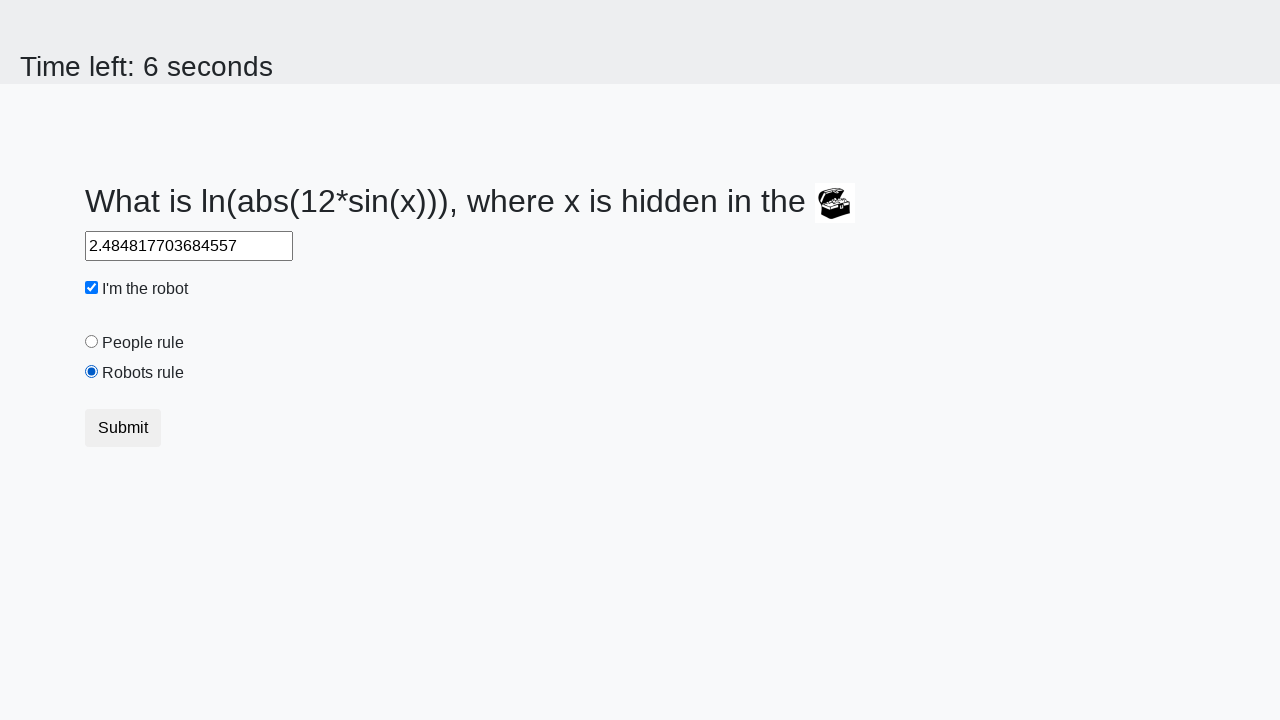

Clicked submit button to complete form at (123, 428) on .btn.btn-default
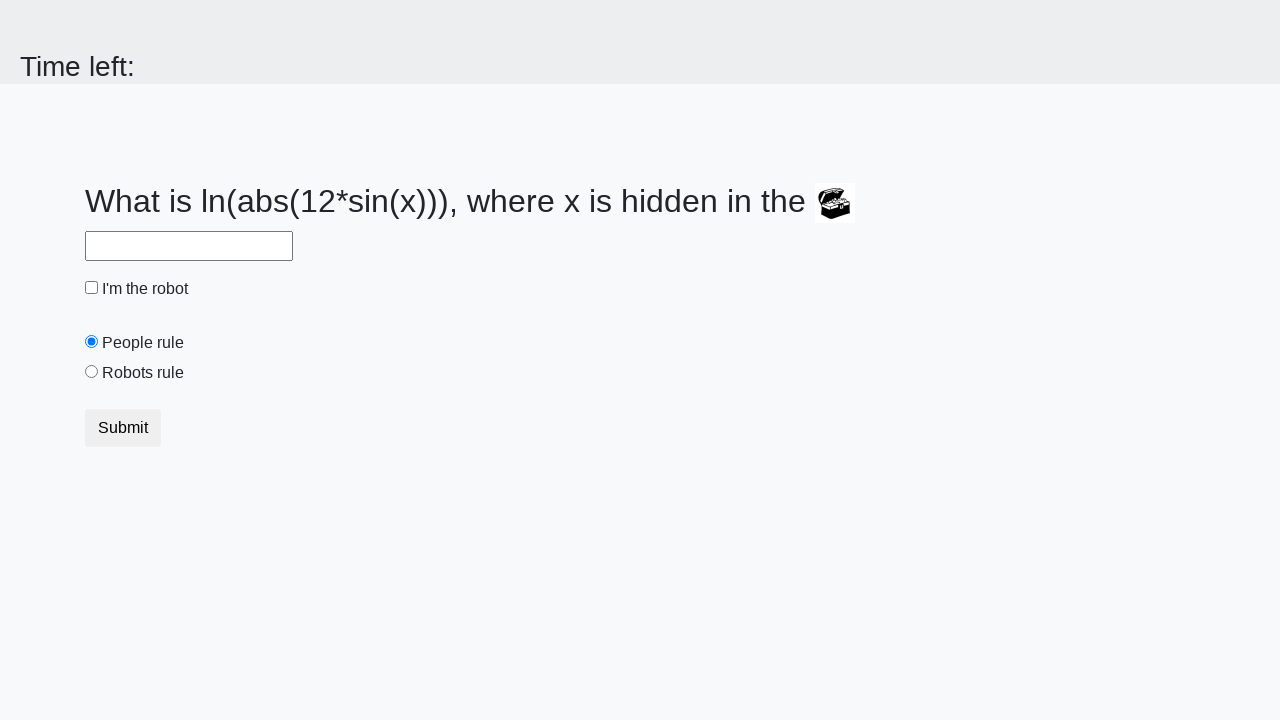

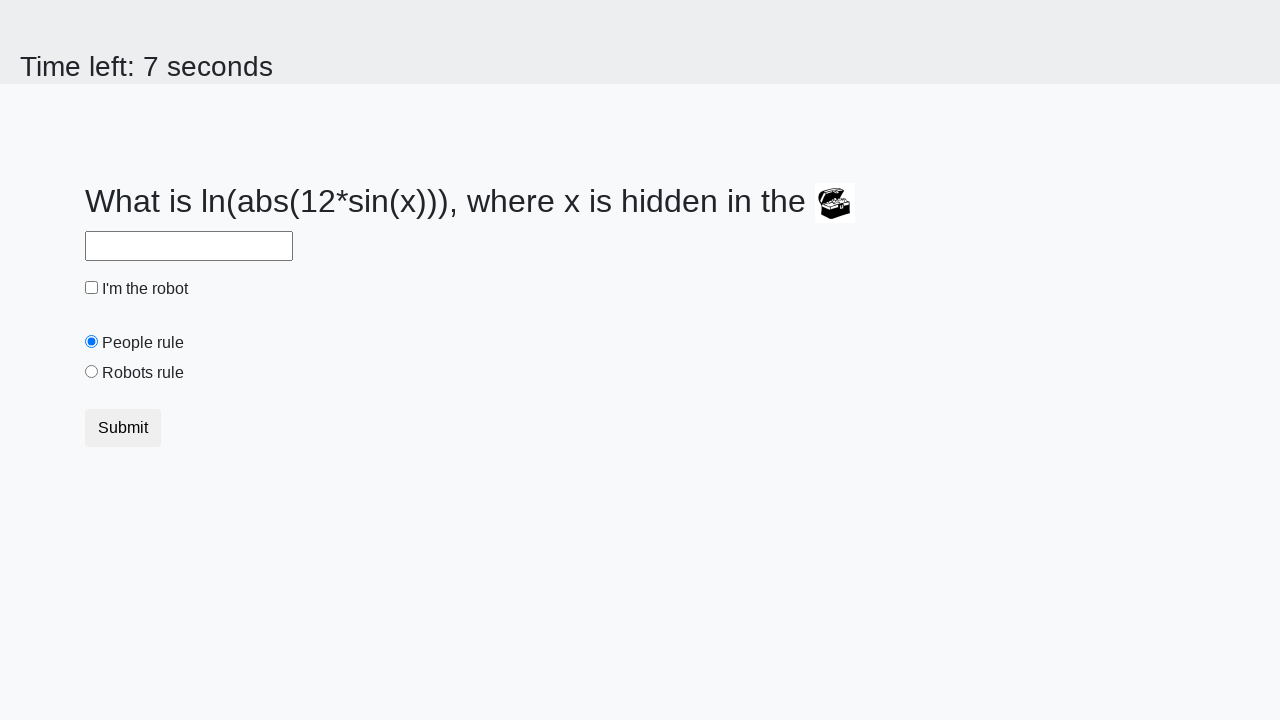